Tests window handling by clicking a link that opens a new window, switching to it to verify content, then switching back to the original window

Starting URL: https://the-internet.herokuapp.com/windows

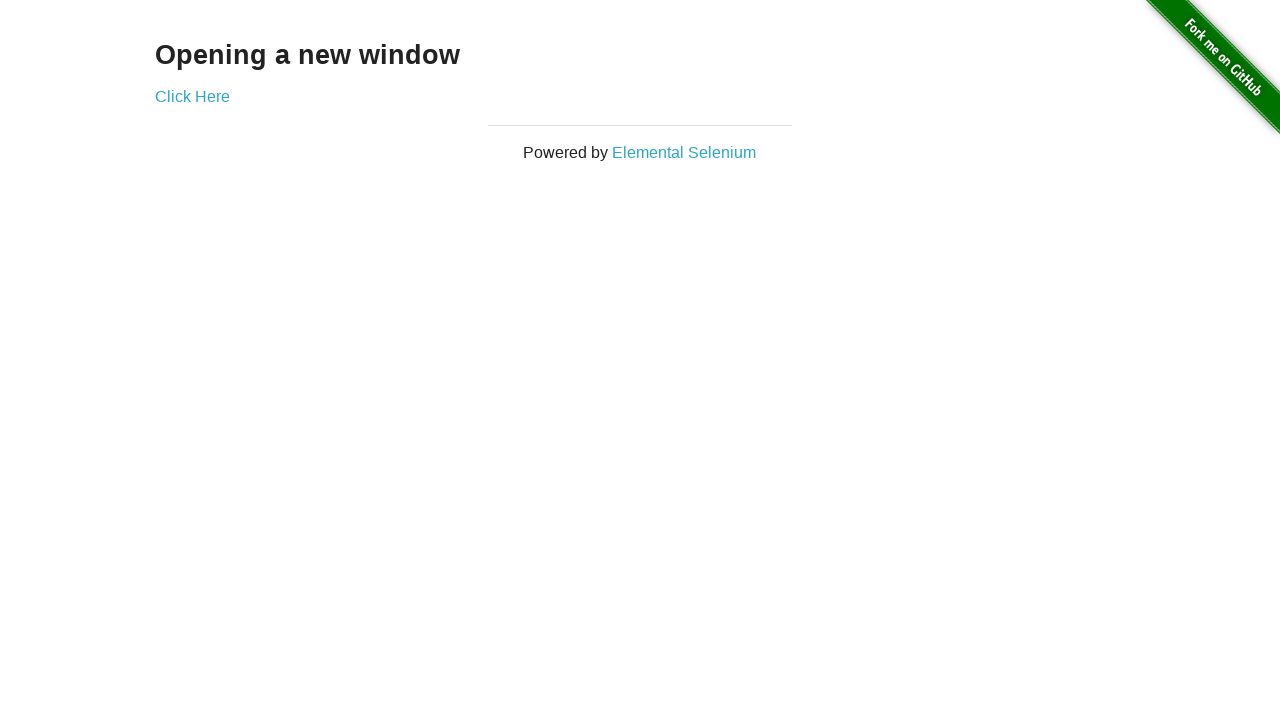

Clicked 'Click Here' link to open new window at (192, 96) on text=Click Here
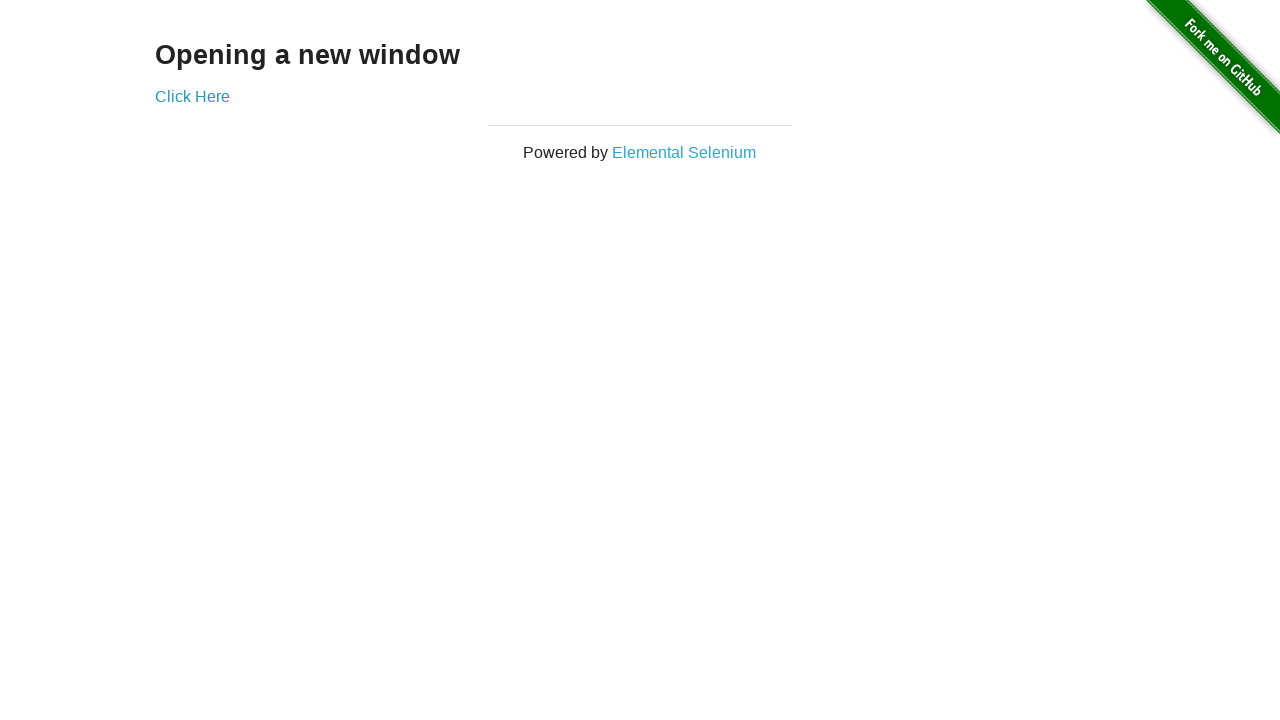

New window opened and page object captured at (192, 96) on text=Click Here
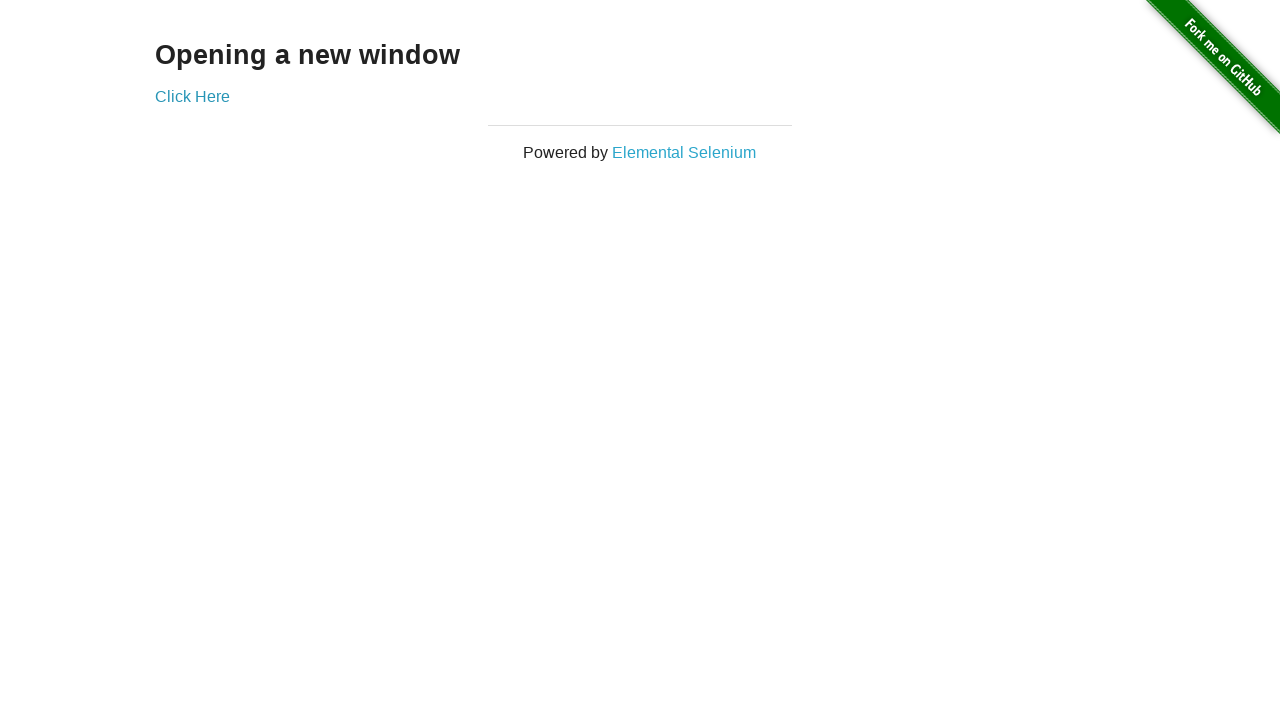

Retrieved text from new window: 'New Window'
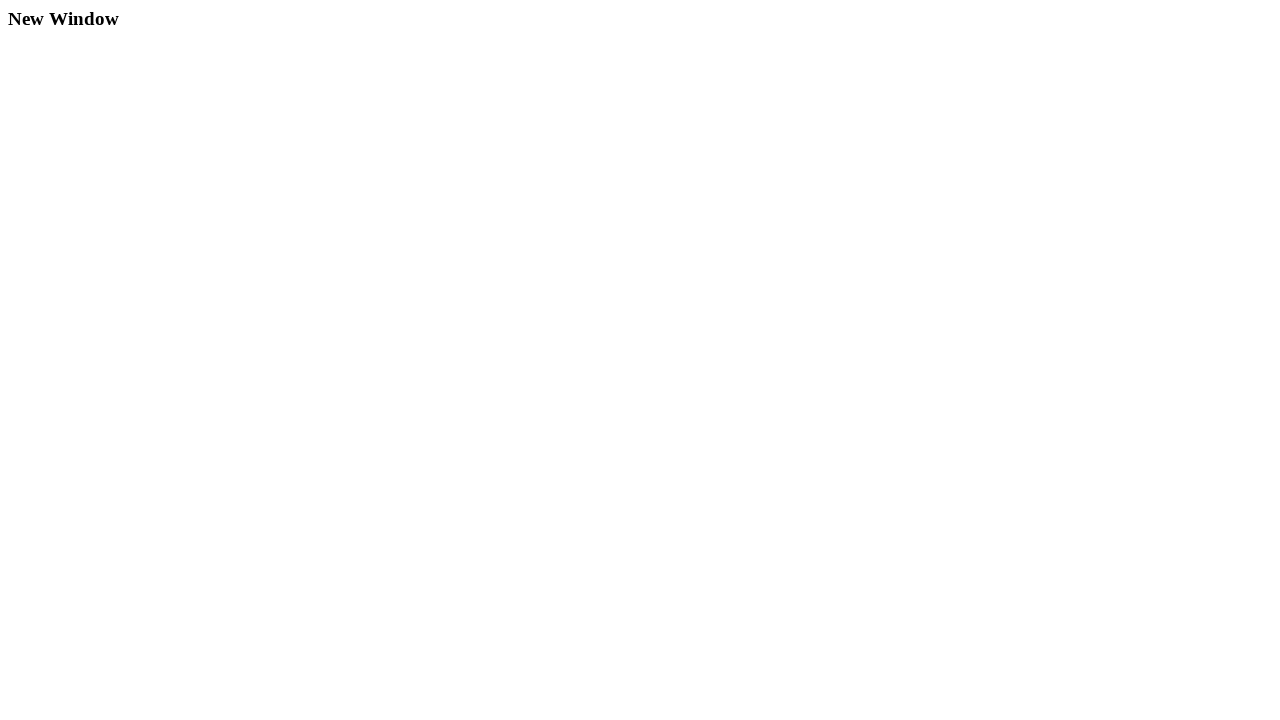

Closed the new window
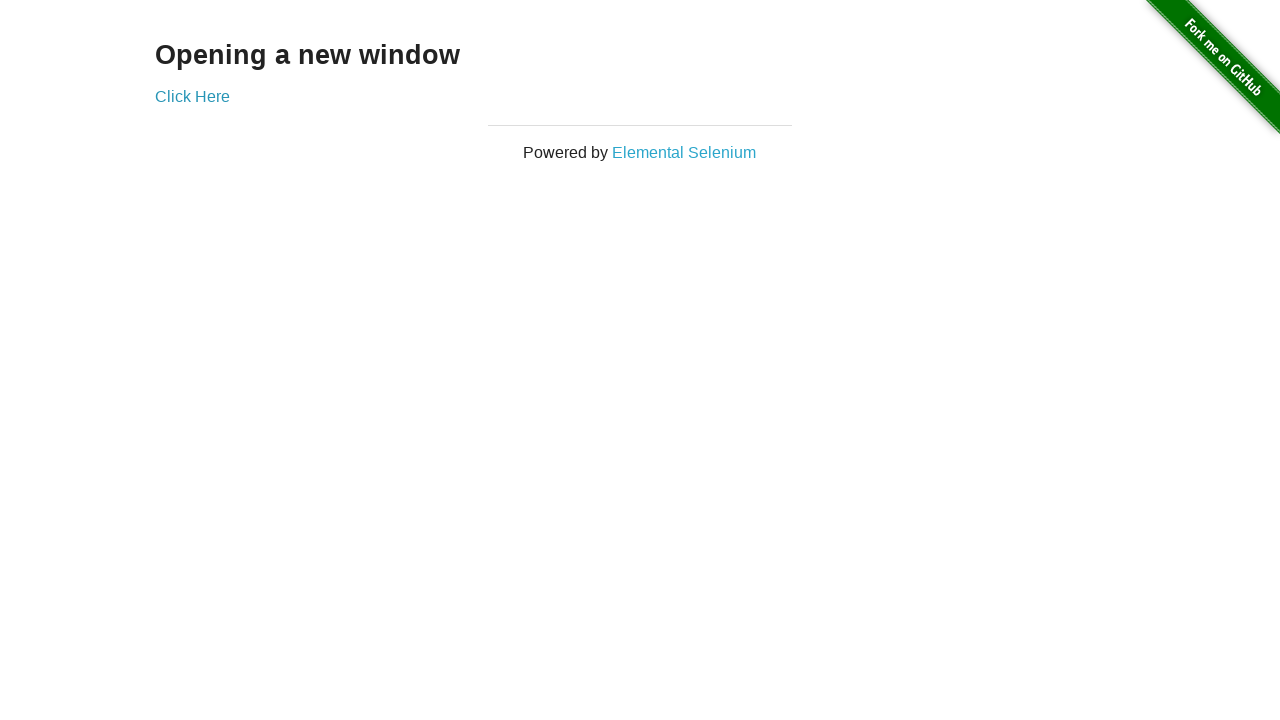

Verified original window content: 'Opening a new window'
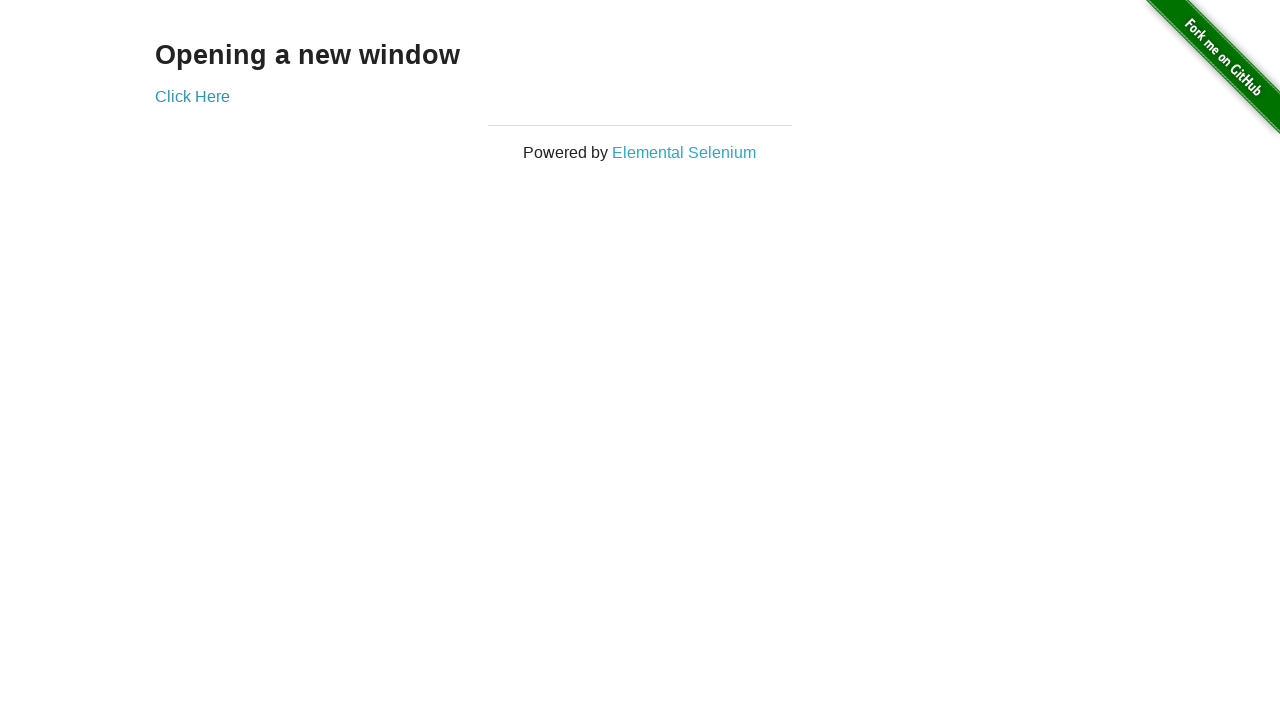

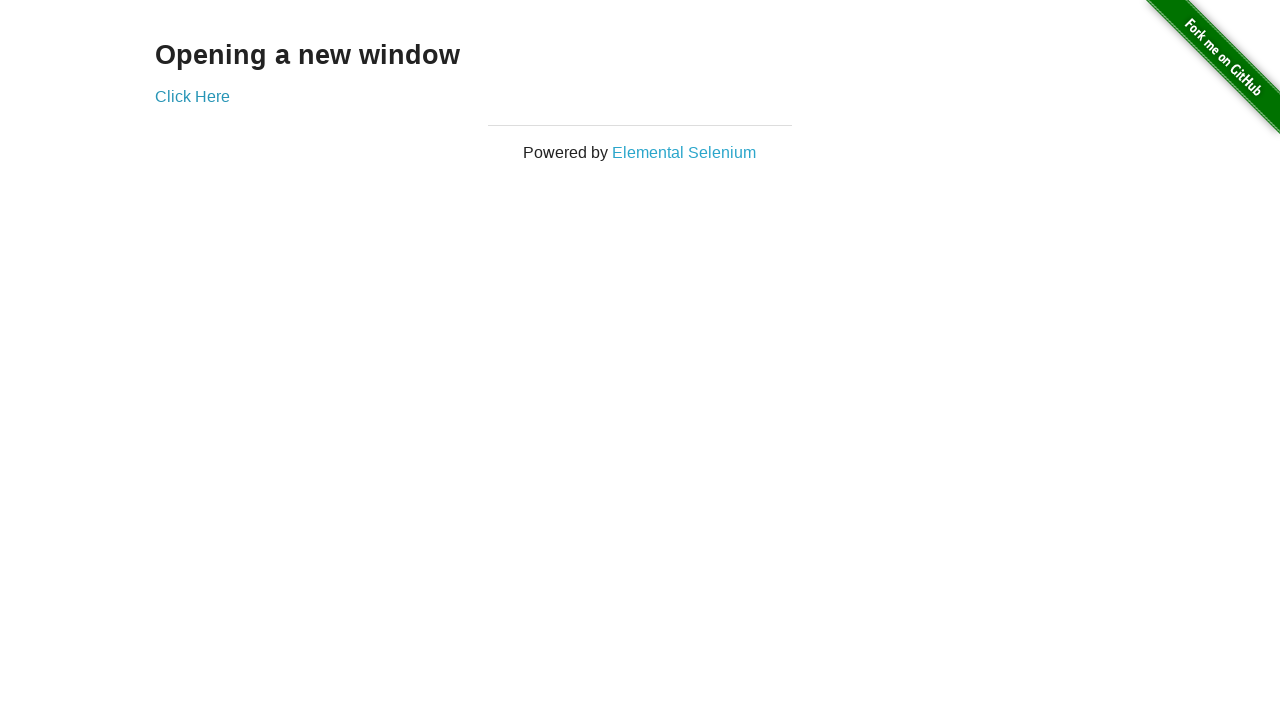